Tests the add/remove elements functionality by clicking the "Add Element" button 5 times, which creates 5 "Delete" buttons, then verifies the buttons were added to the page.

Starting URL: http://the-internet.herokuapp.com/add_remove_elements/

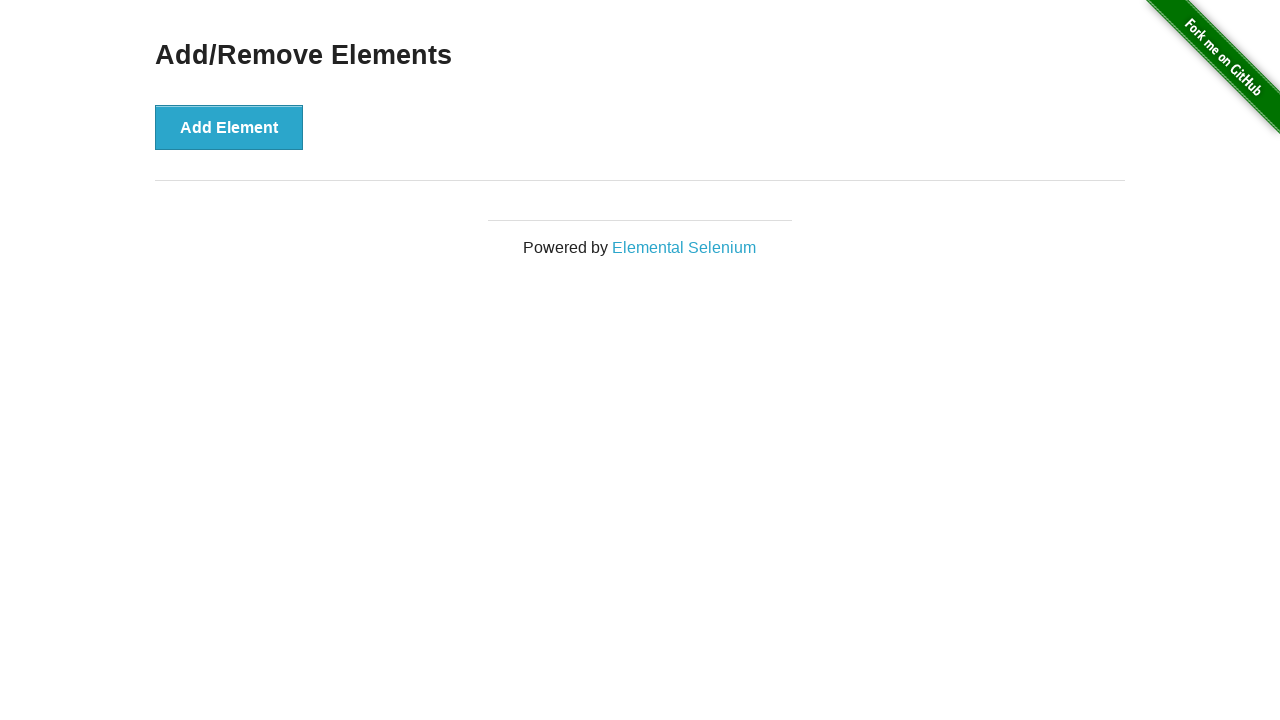

Clicked 'Add Element' button at (229, 127) on button
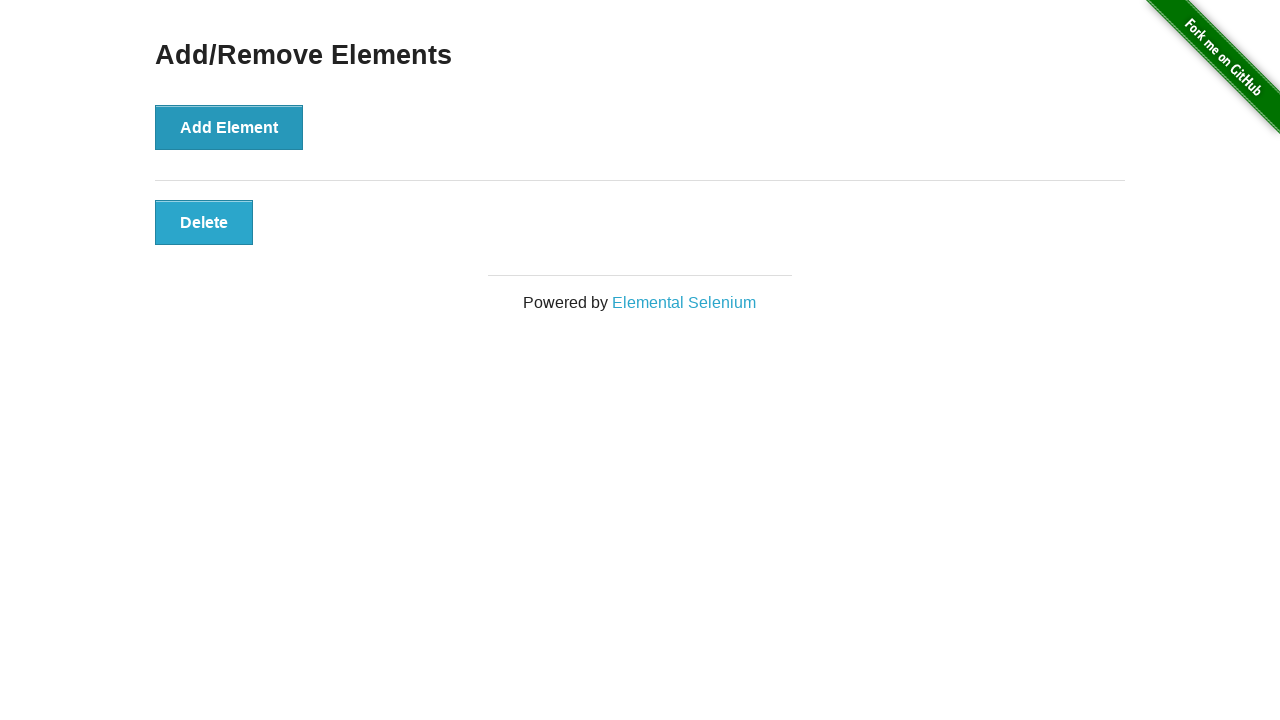

Clicked 'Add Element' button at (229, 127) on button
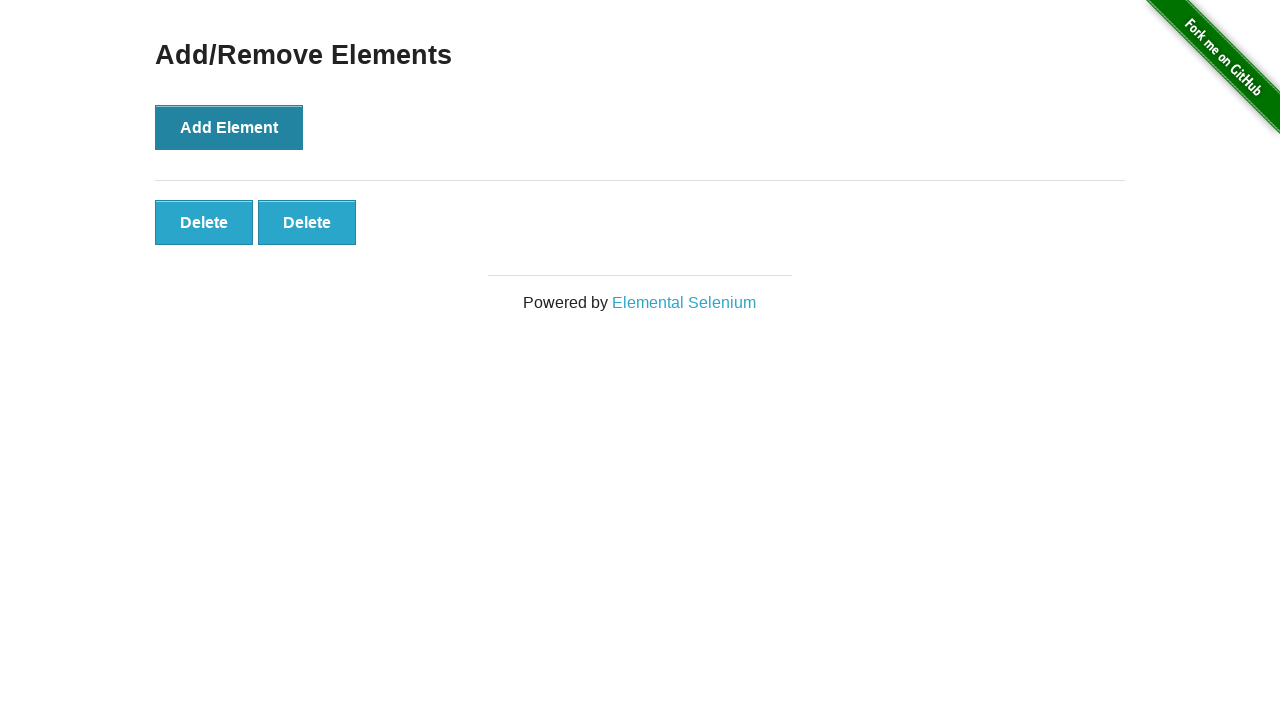

Clicked 'Add Element' button at (229, 127) on button
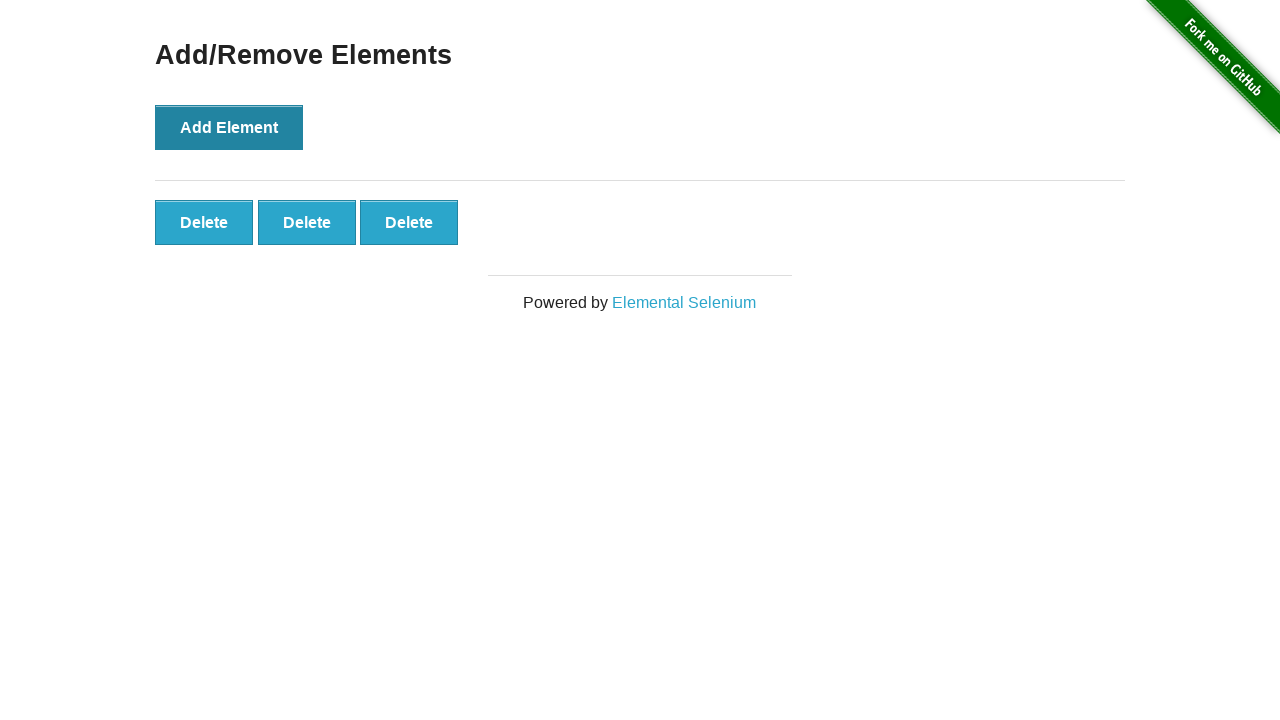

Clicked 'Add Element' button at (229, 127) on button
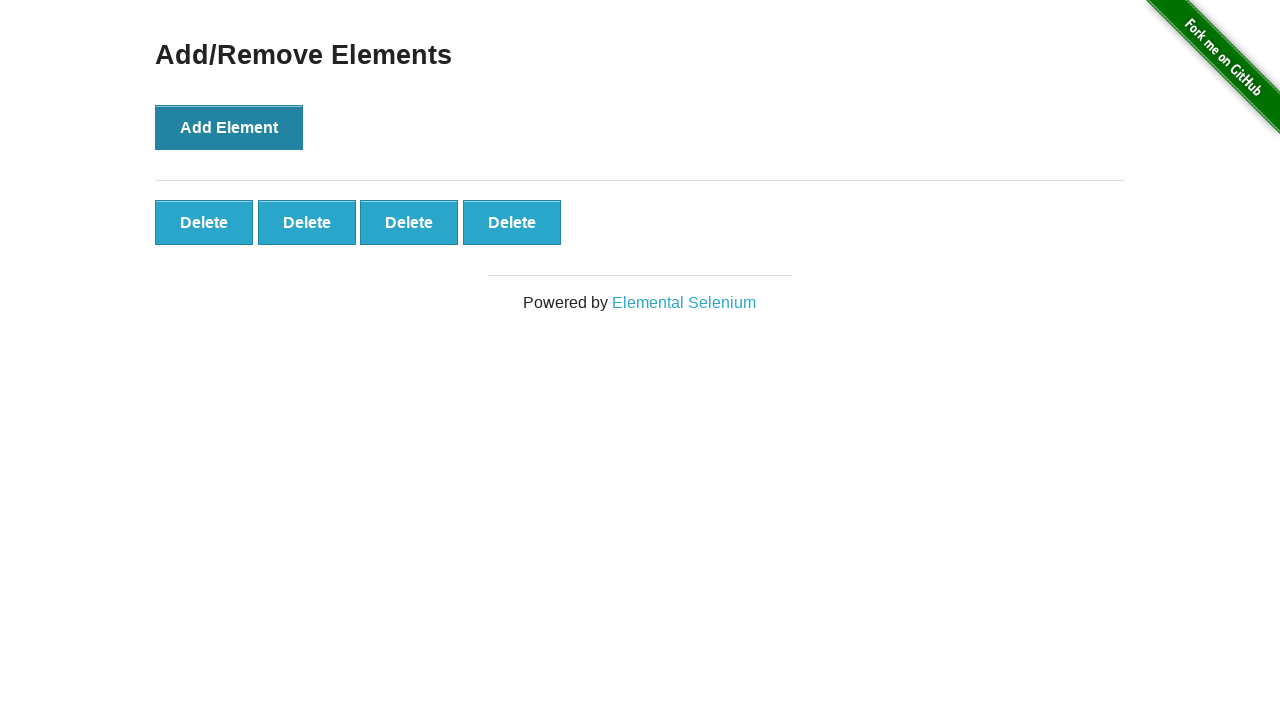

Clicked 'Add Element' button at (229, 127) on button
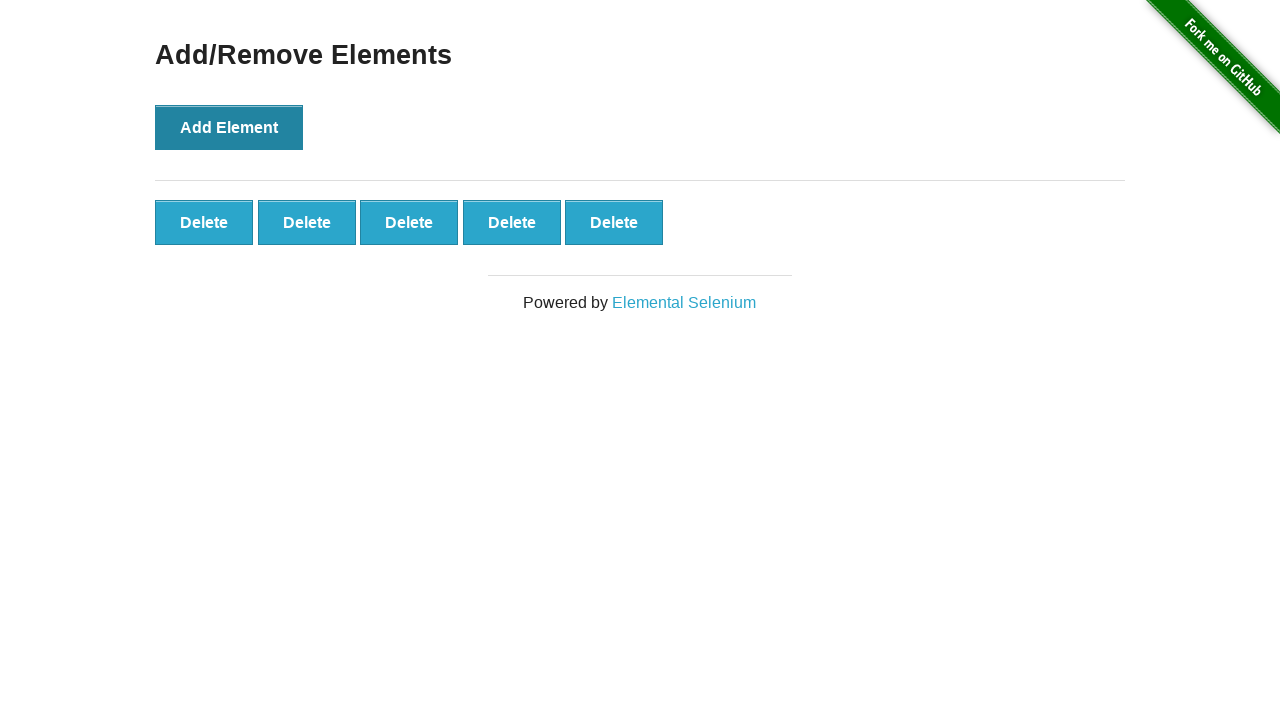

Waited for delete buttons to appear on the page
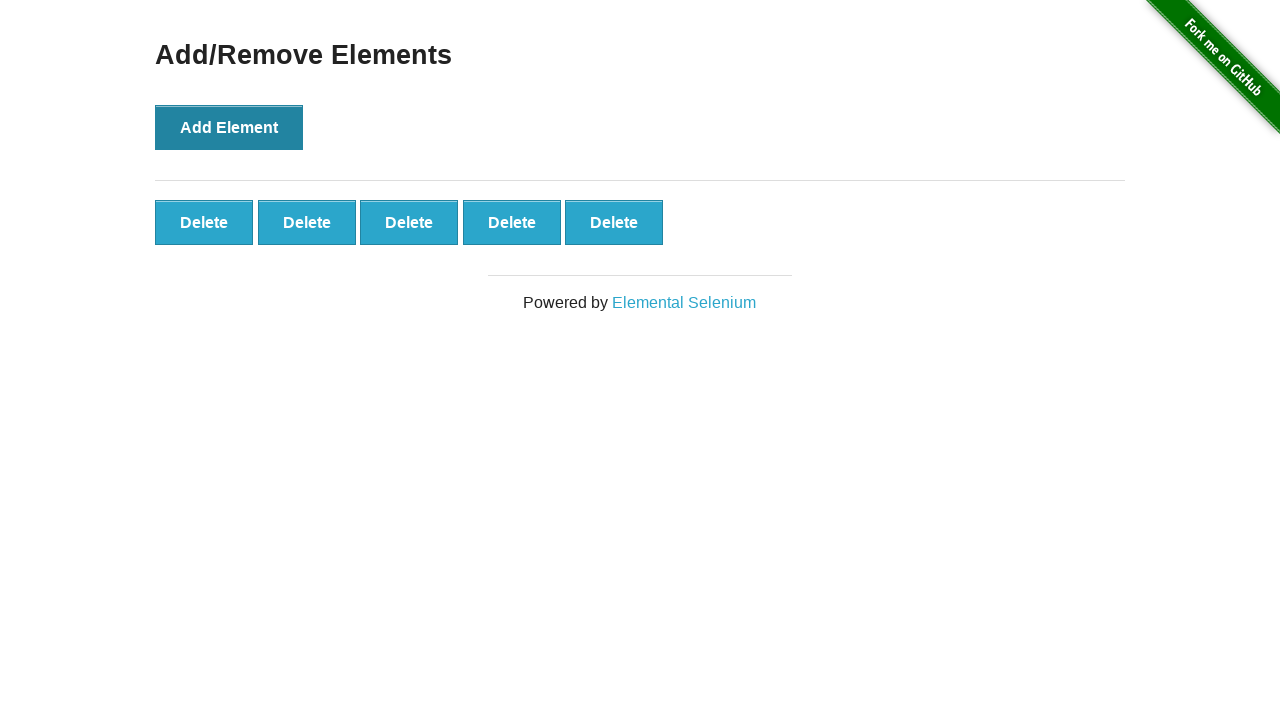

Located all delete buttons with class 'added-manually'
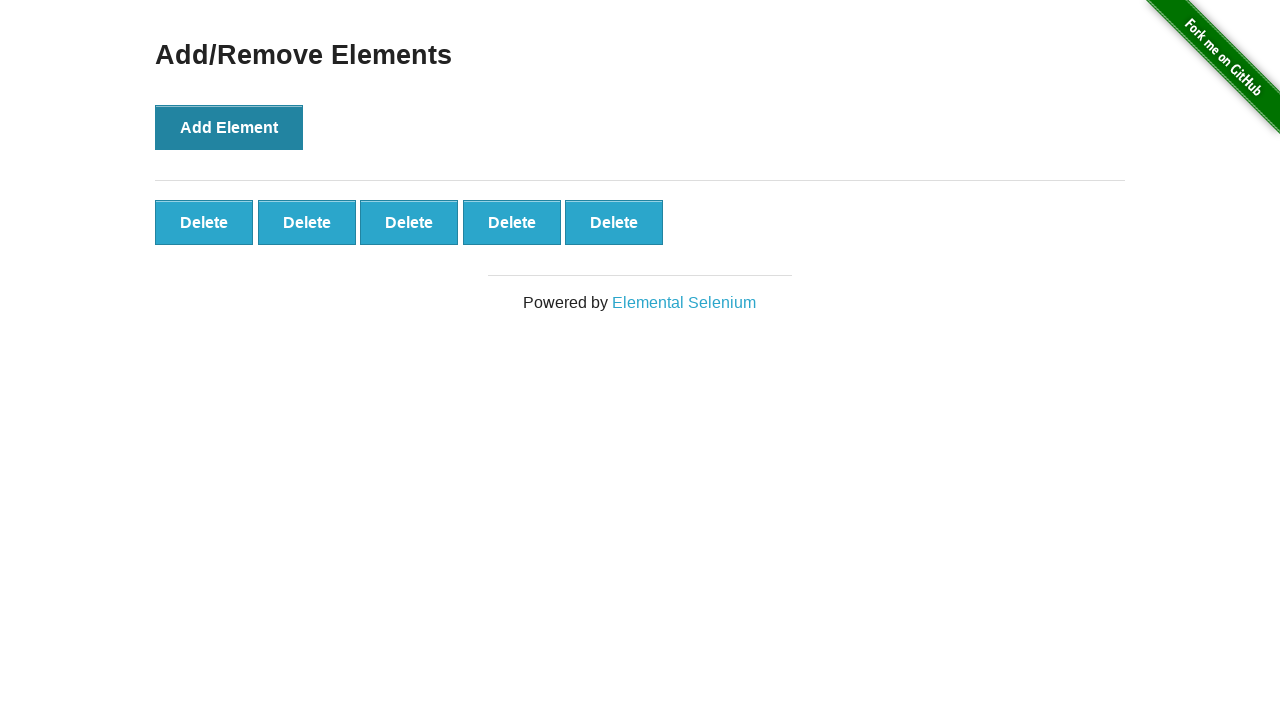

Verified the 5th delete button is present and ready
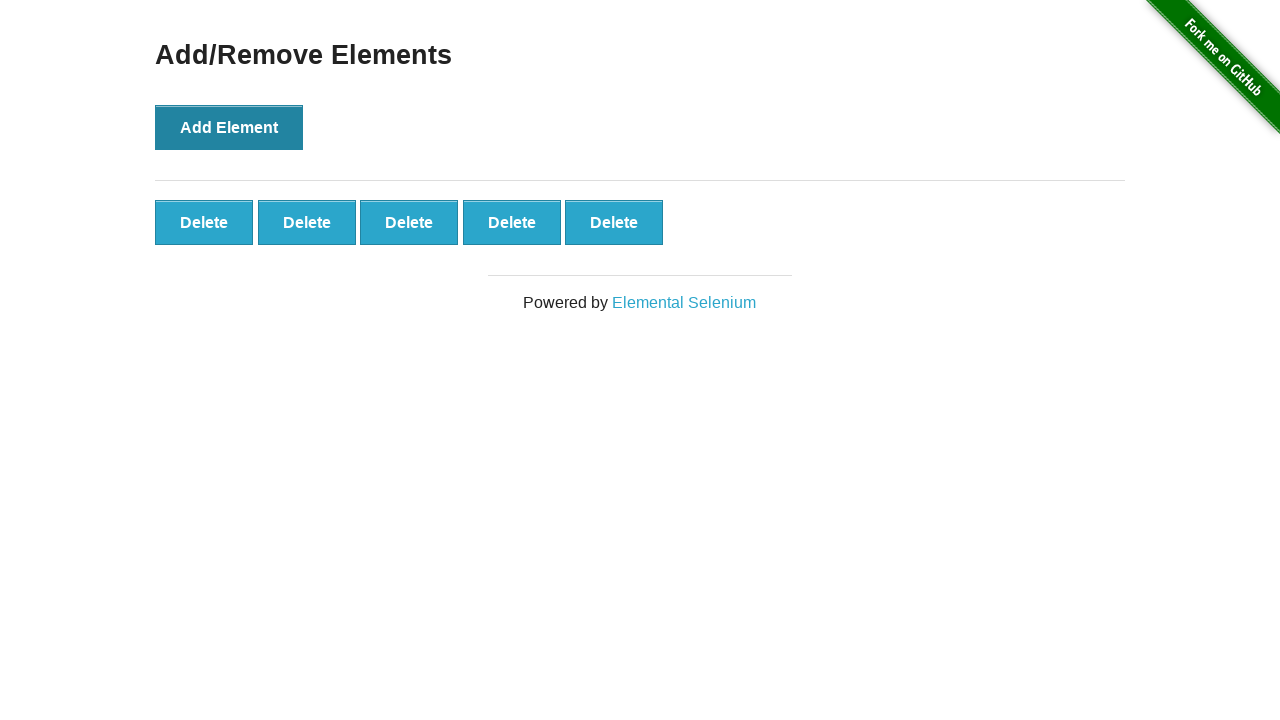

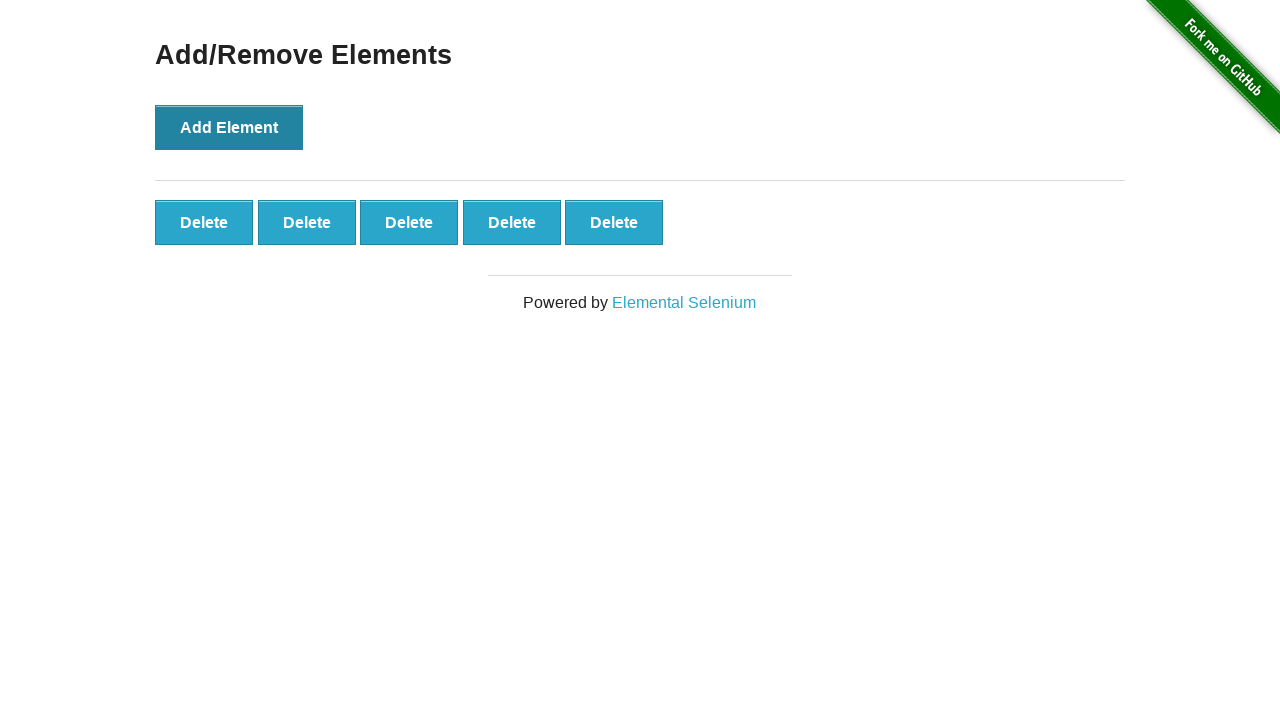